Tests keyboard key press functionality by sending space and left arrow keys to an input element and verifying the displayed result text matches the expected key pressed.

Starting URL: http://the-internet.herokuapp.com/key_presses

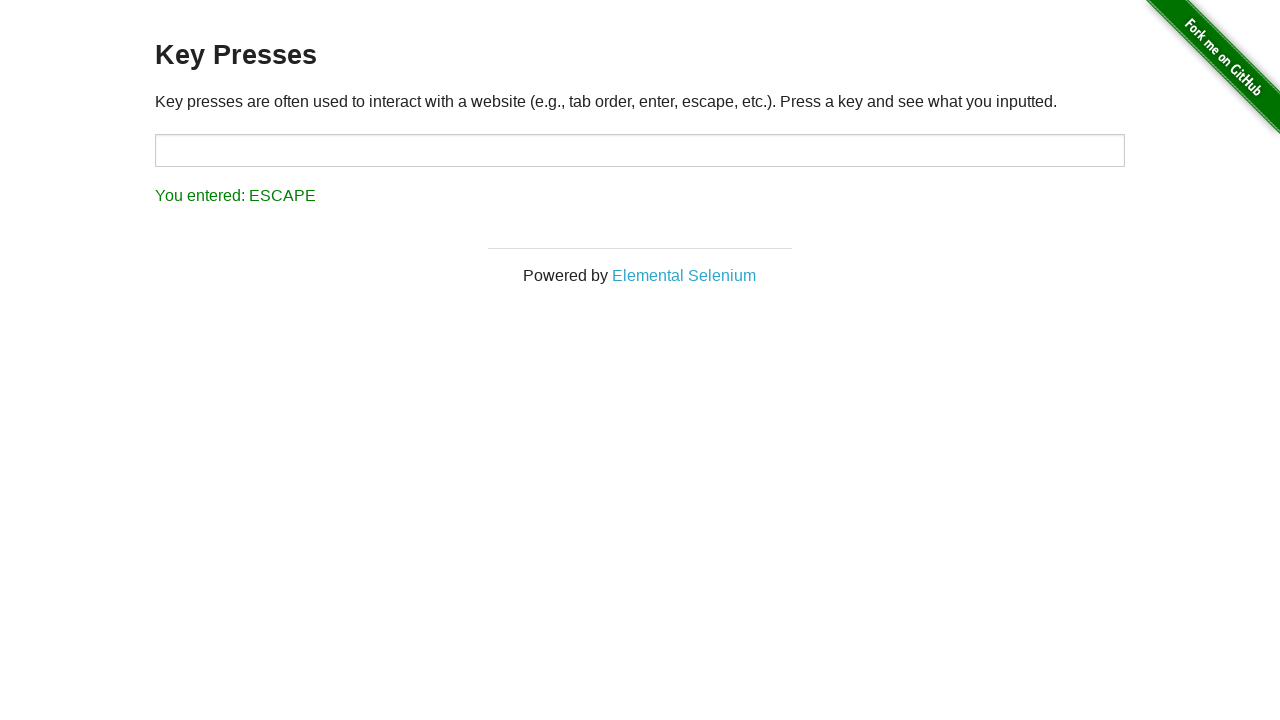

Pressed Space key on target element on #target
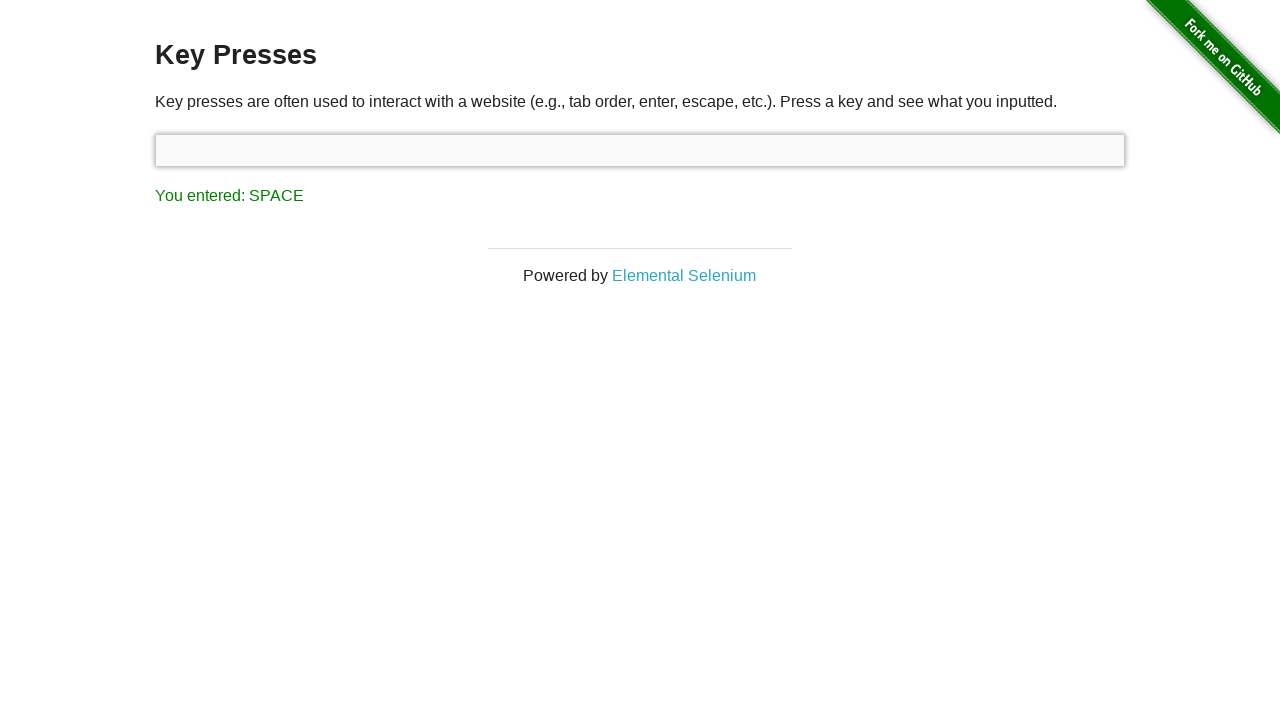

Verified result text shows 'You entered: SPACE'
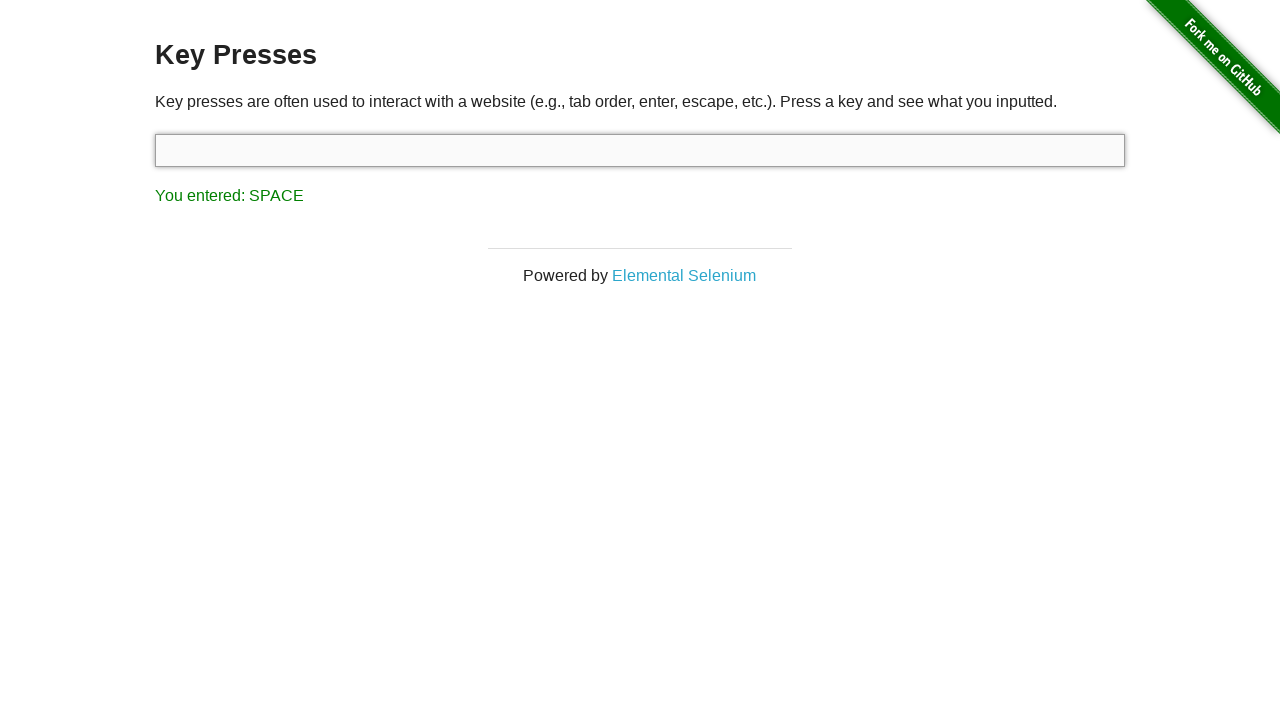

Pressed Left Arrow key using keyboard
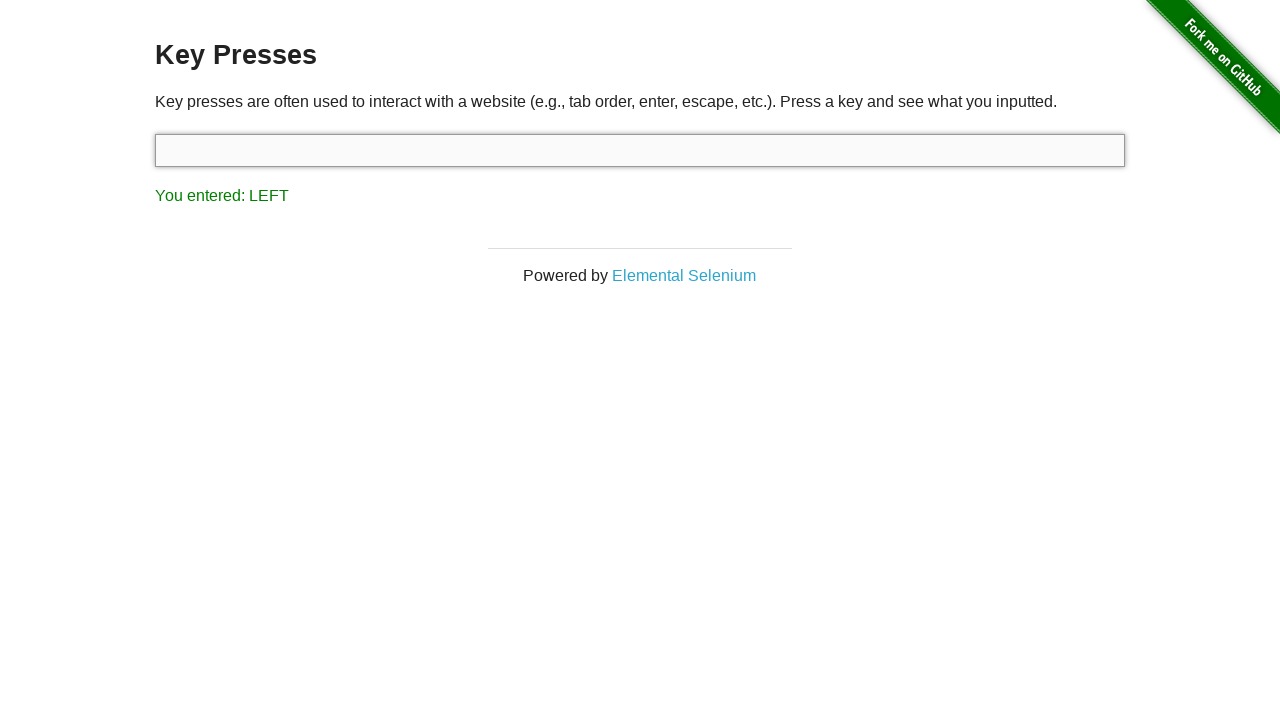

Verified result text shows 'You entered: LEFT'
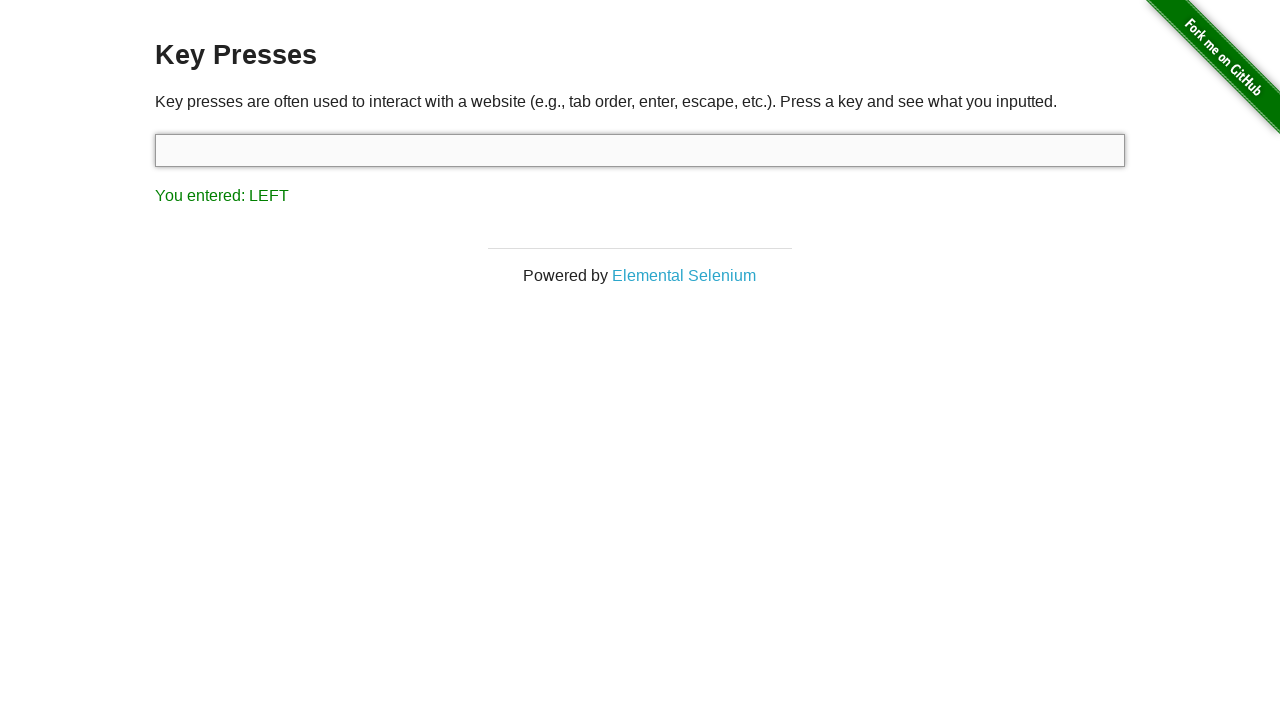

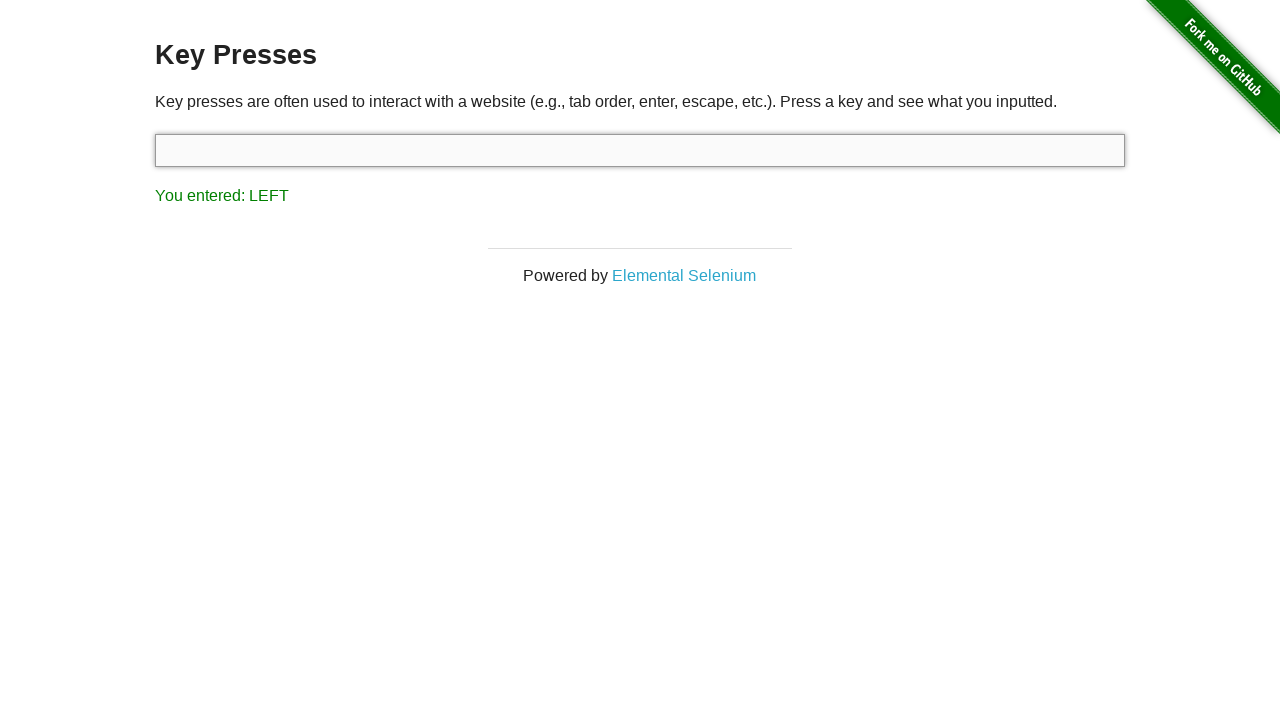